Tests the second JavaScript Confirm button by clicking it, dismissing (canceling) the confirm dialog, and verifying the result message shows Cancel was clicked.

Starting URL: https://the-internet.herokuapp.com/javascript_alerts

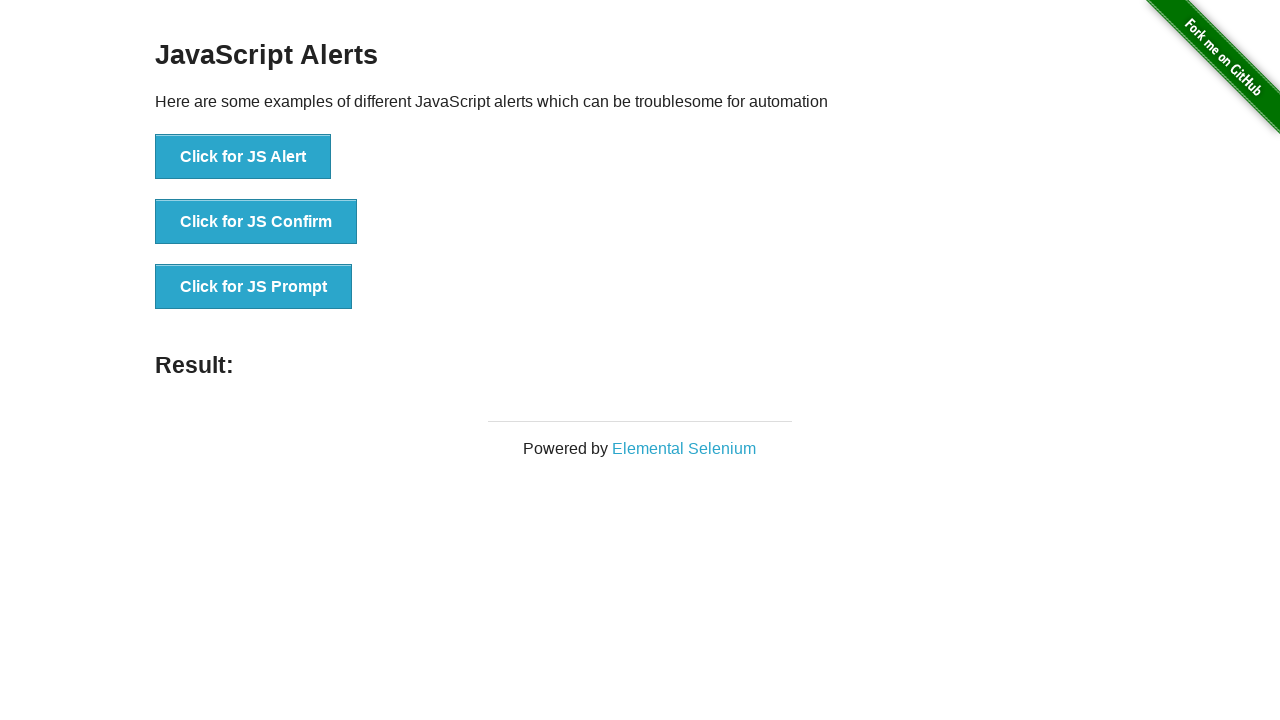

Set up dialog handler to dismiss the confirm dialog
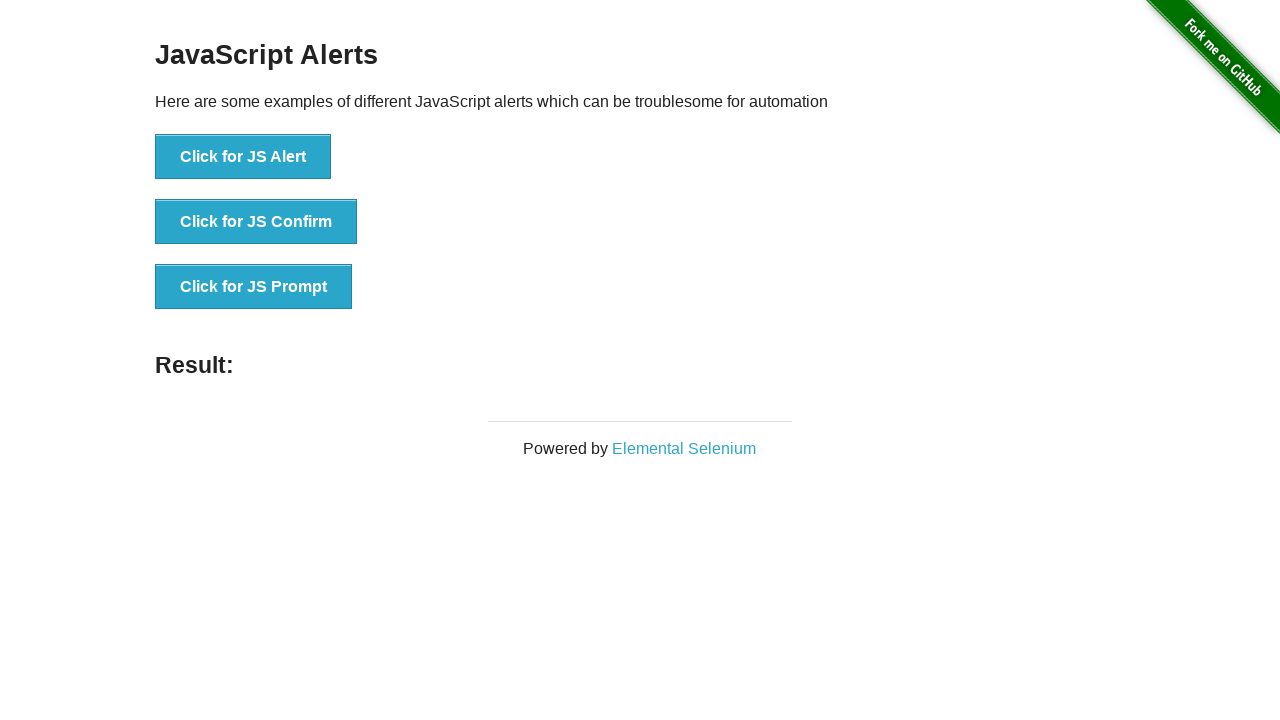

Clicked the JS Confirm button at (256, 222) on xpath=//*[text()='Click for JS Confirm']
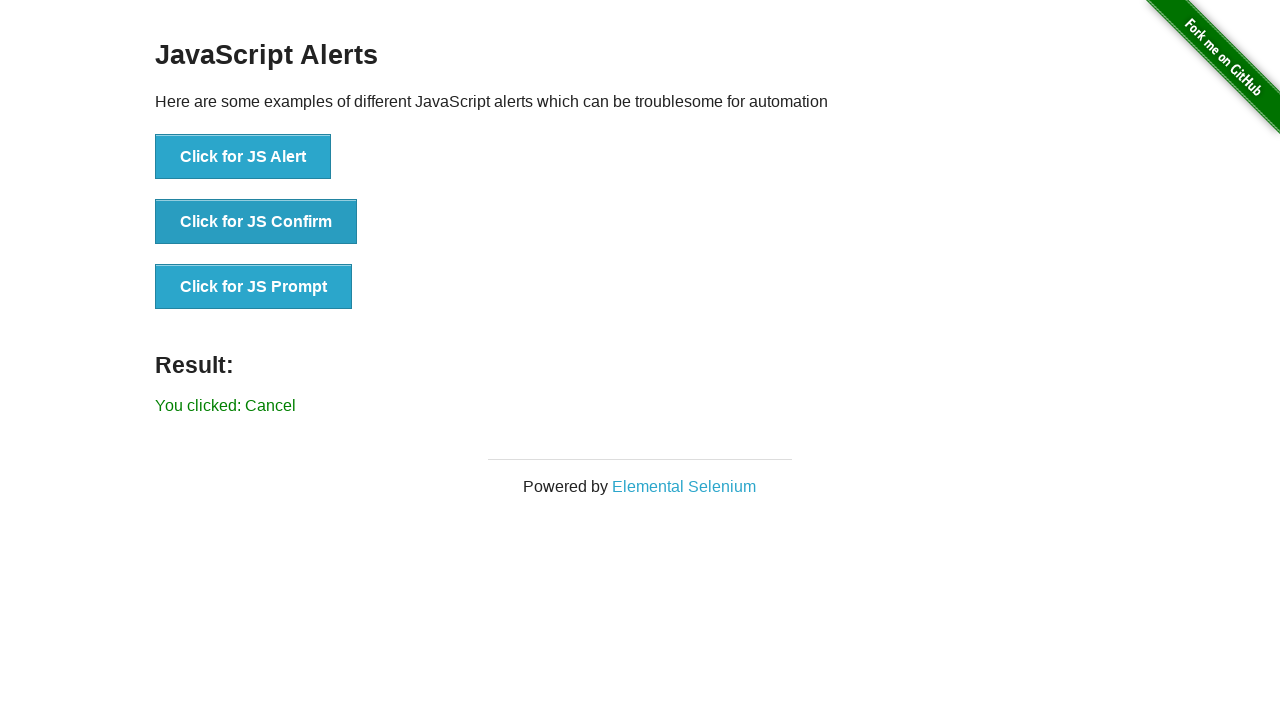

Result message element loaded after dismissing confirm dialog
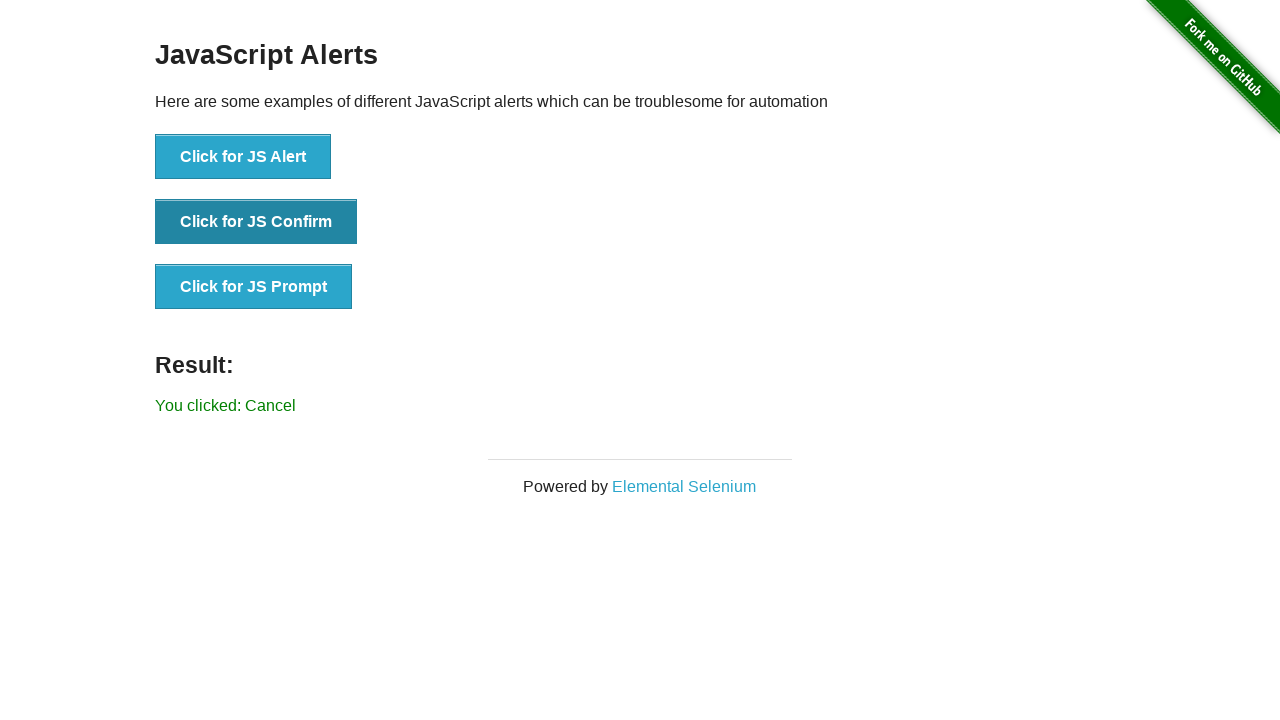

Retrieved result message text
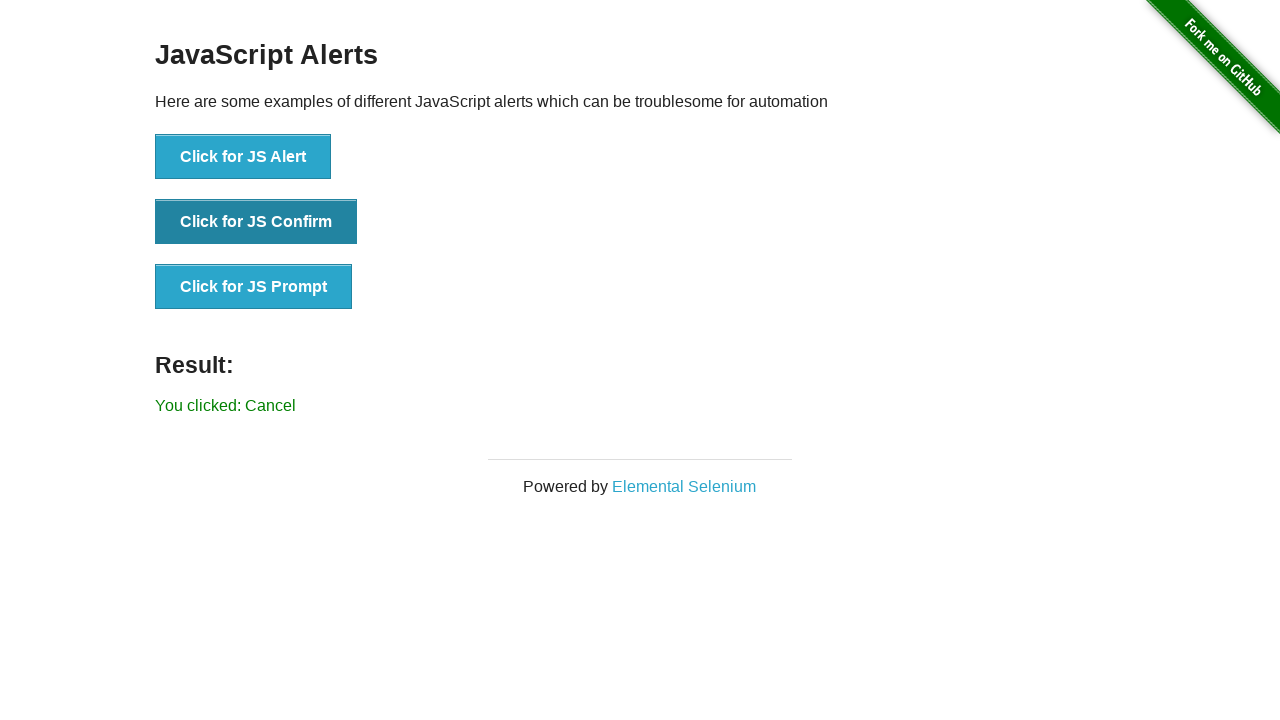

Verified result message shows 'You clicked: Cancel'
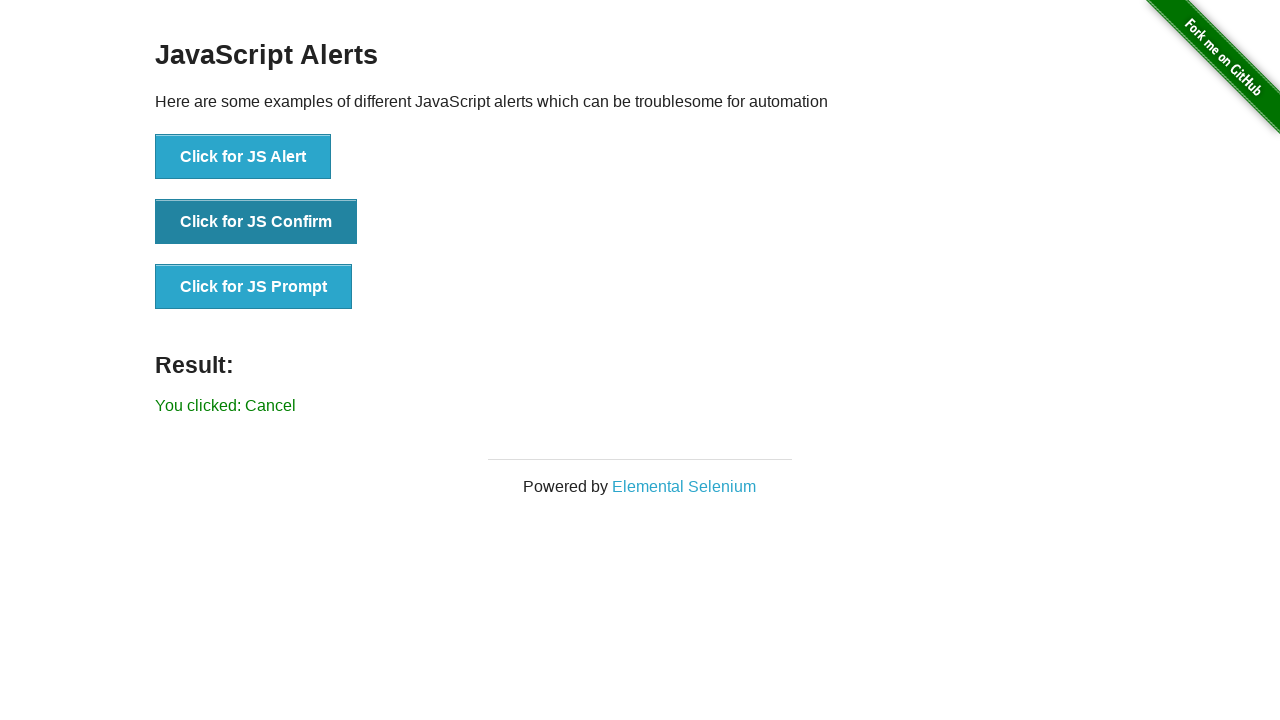

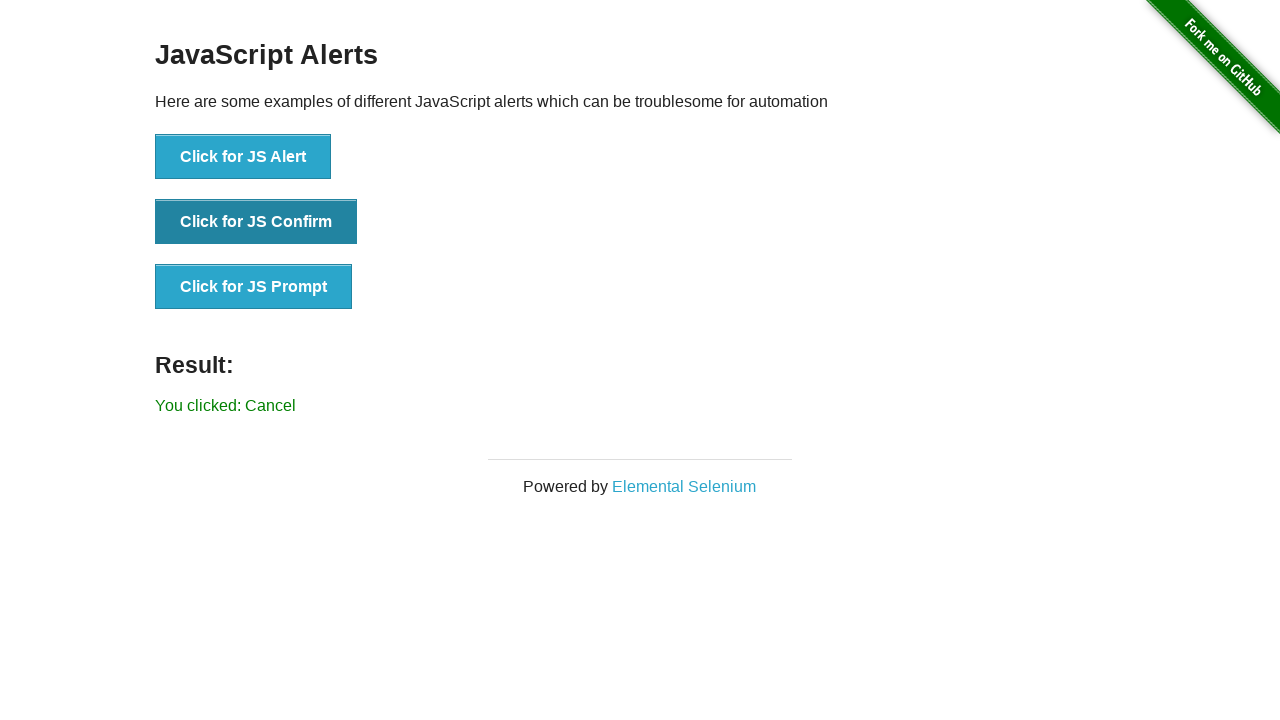